Navigates to the Selenium website and clicks on the Downloads link in the navigation menu.

Starting URL: https://www.selenium.dev/

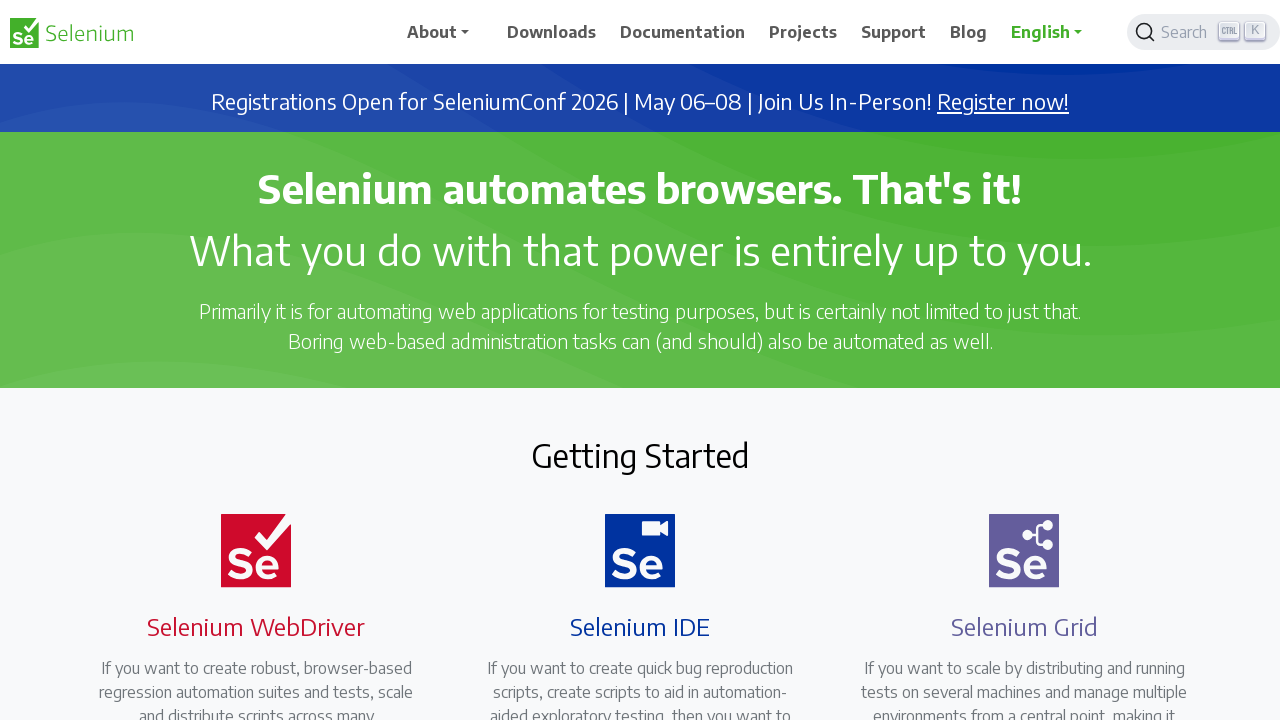

Clicked on the Downloads link in the navigation menu at (552, 32) on xpath=//span[normalize-space()='Downloads']
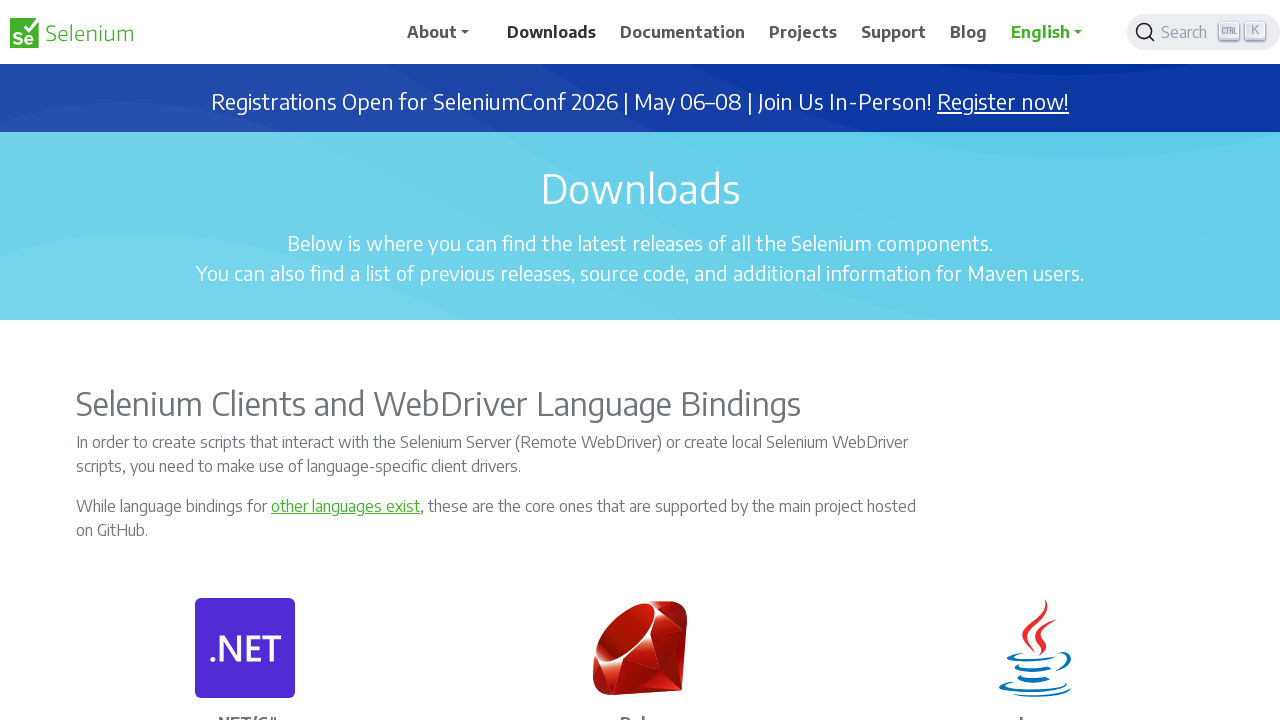

Navigation to Downloads page completed
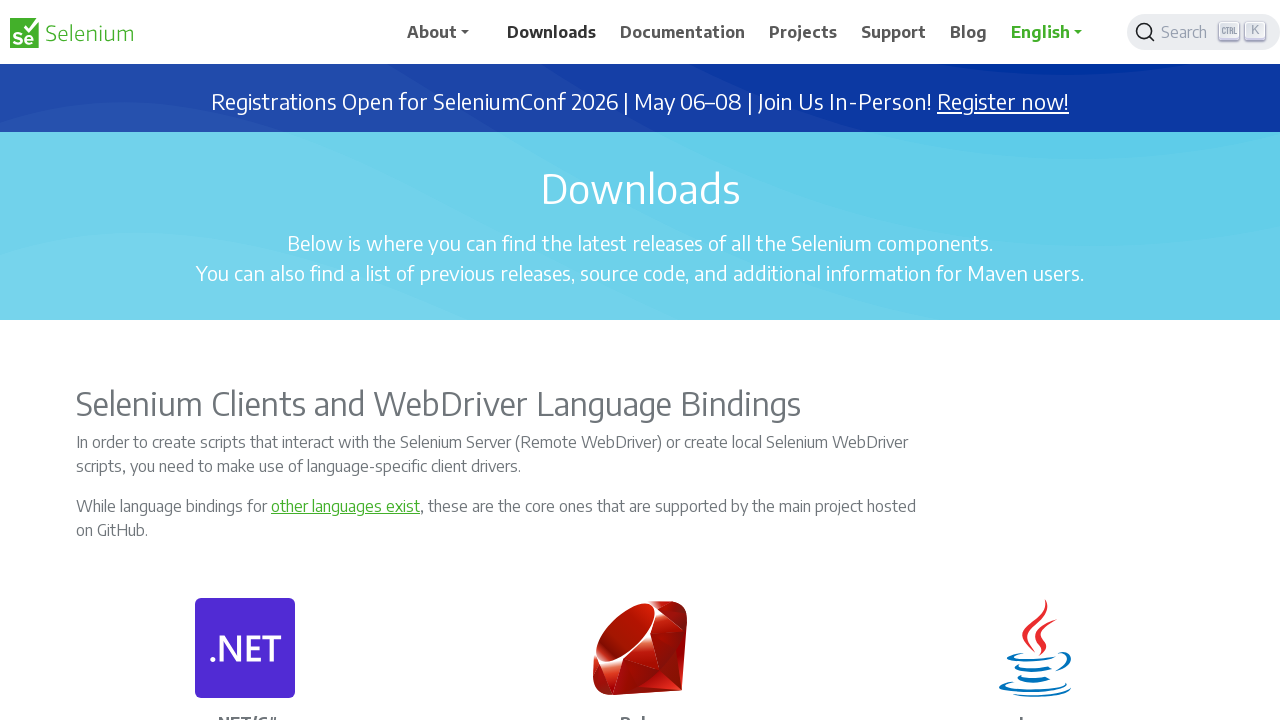

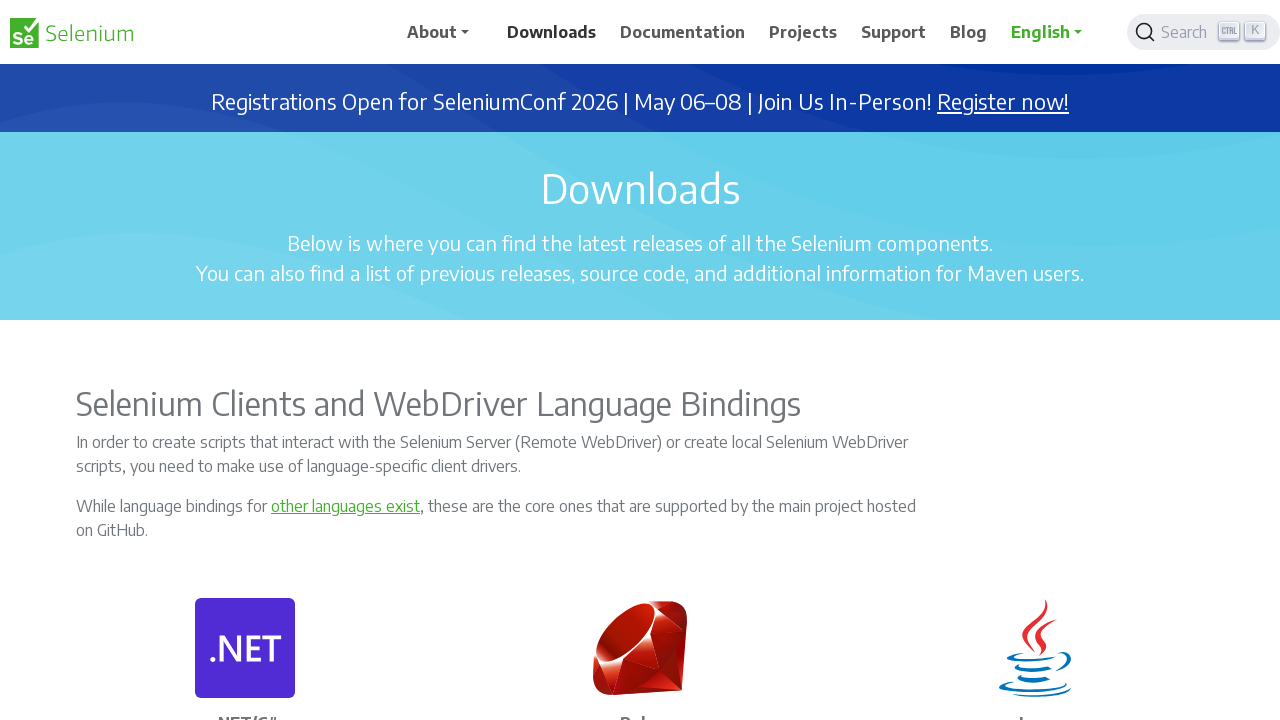